Tests drag and drop functionality by dragging column B to column A

Starting URL: http://the-internet.herokuapp.com/drag_and_drop

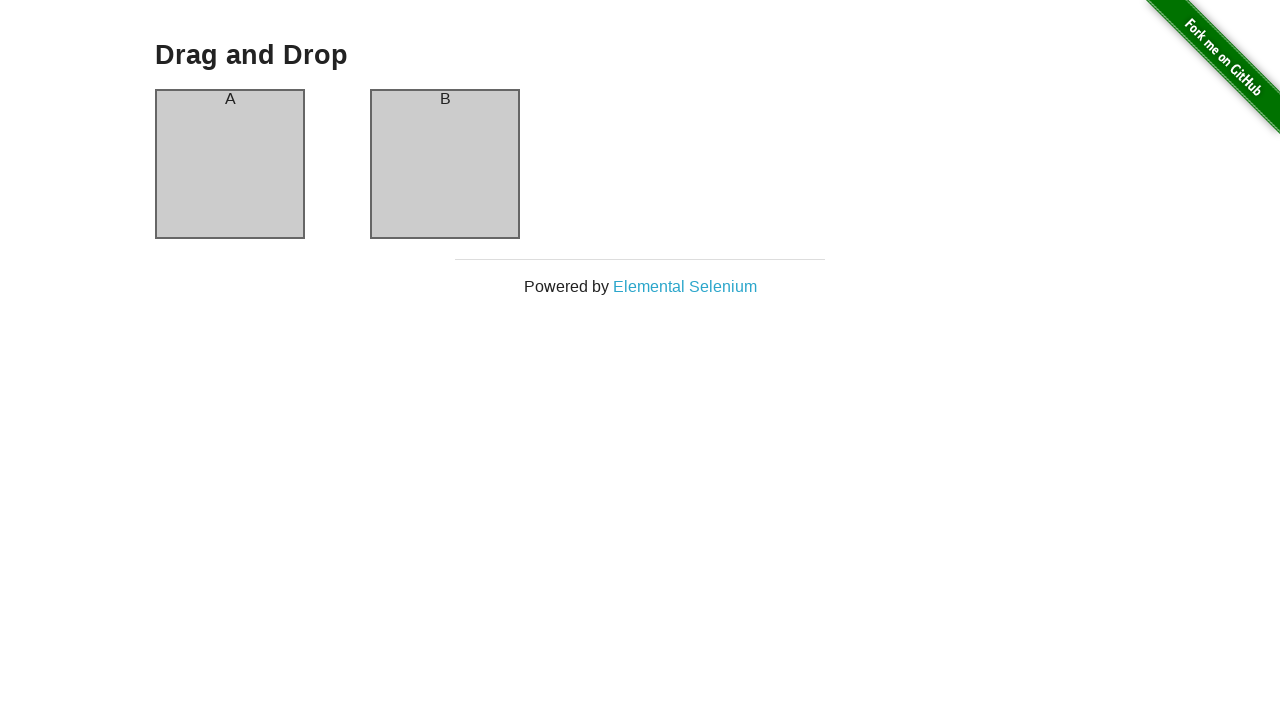

Navigated to drag and drop test page
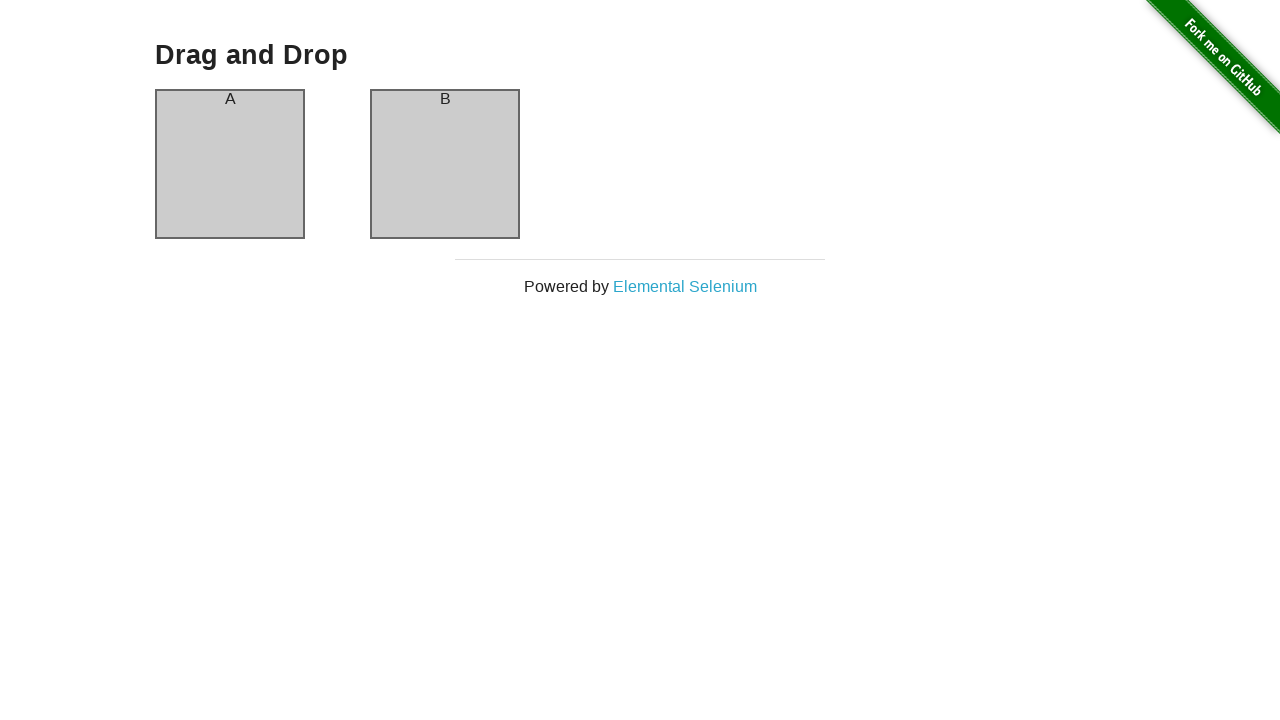

Dragged column B to column A at (230, 164)
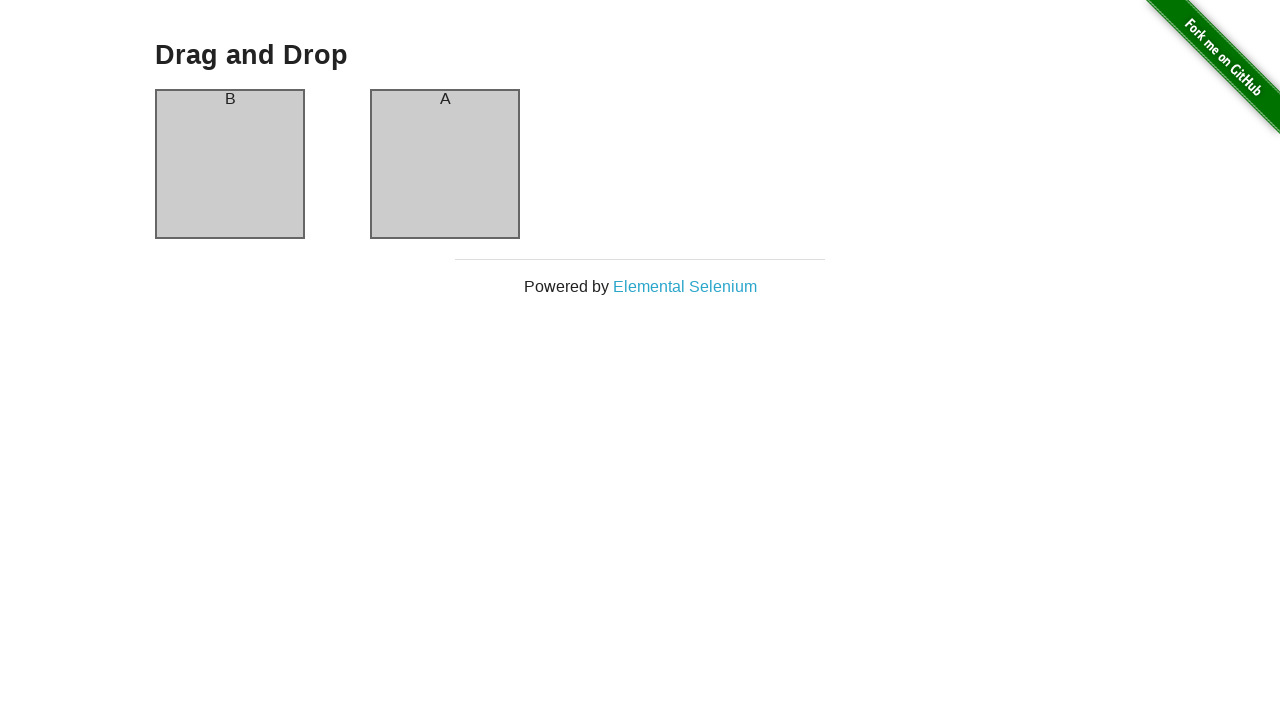

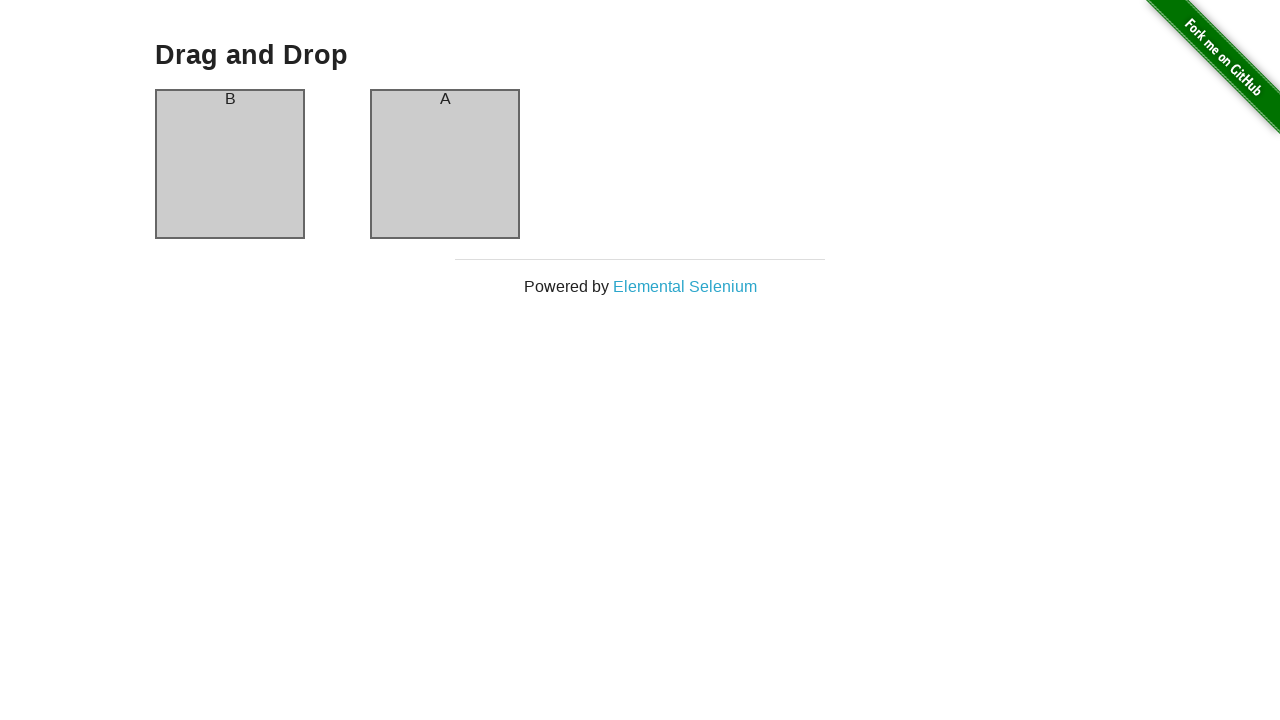